Tests the redox equation balancing tool by entering a redox equation, selecting a medium (acidic/basic), and submitting the form twice to get the balanced result.

Starting URL: https://www.periodni.com/ars_method.php

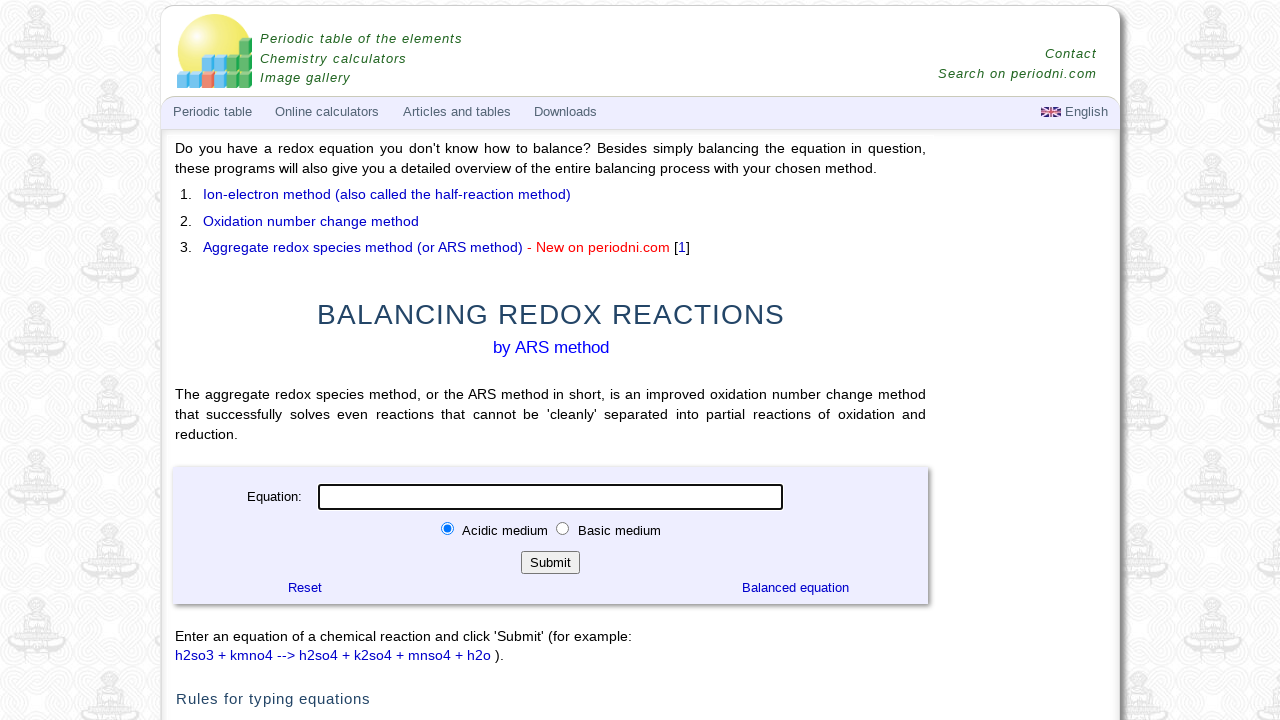

Filled equation input field with 'Fe + O2 = Fe2O3' on input[name='equation']
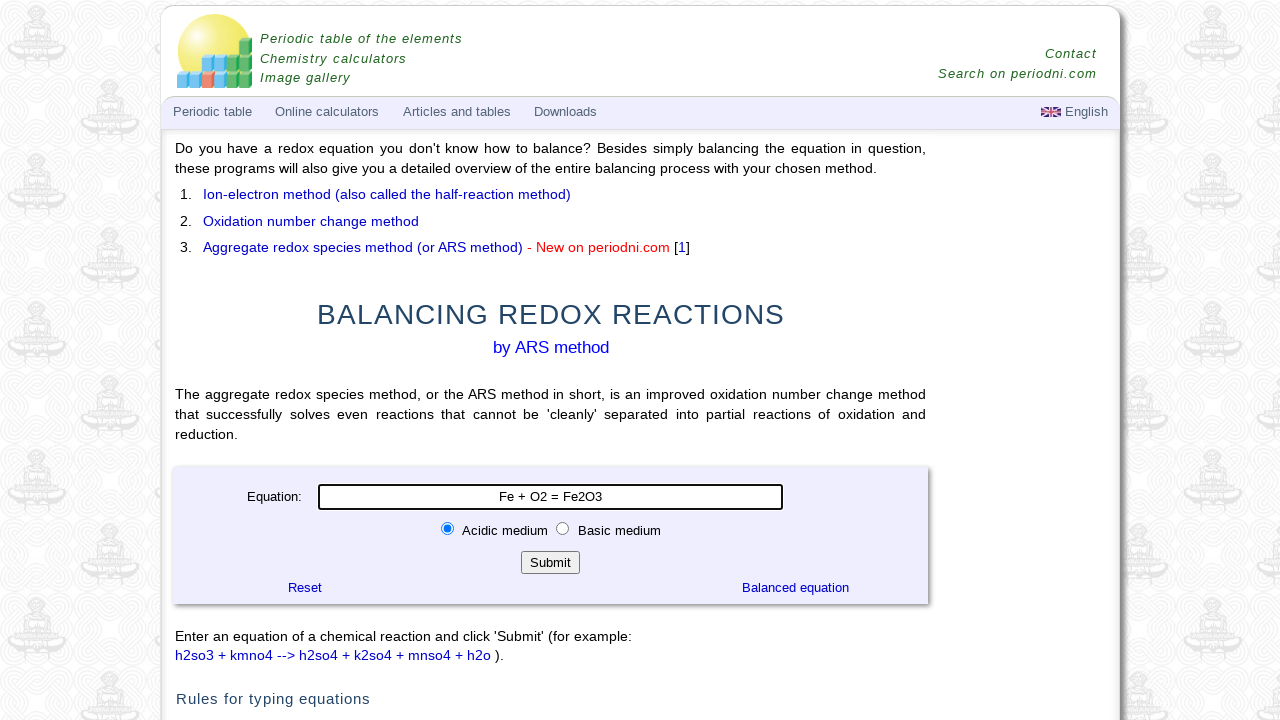

Selected basic medium radio button at (562, 529) on #intBasic
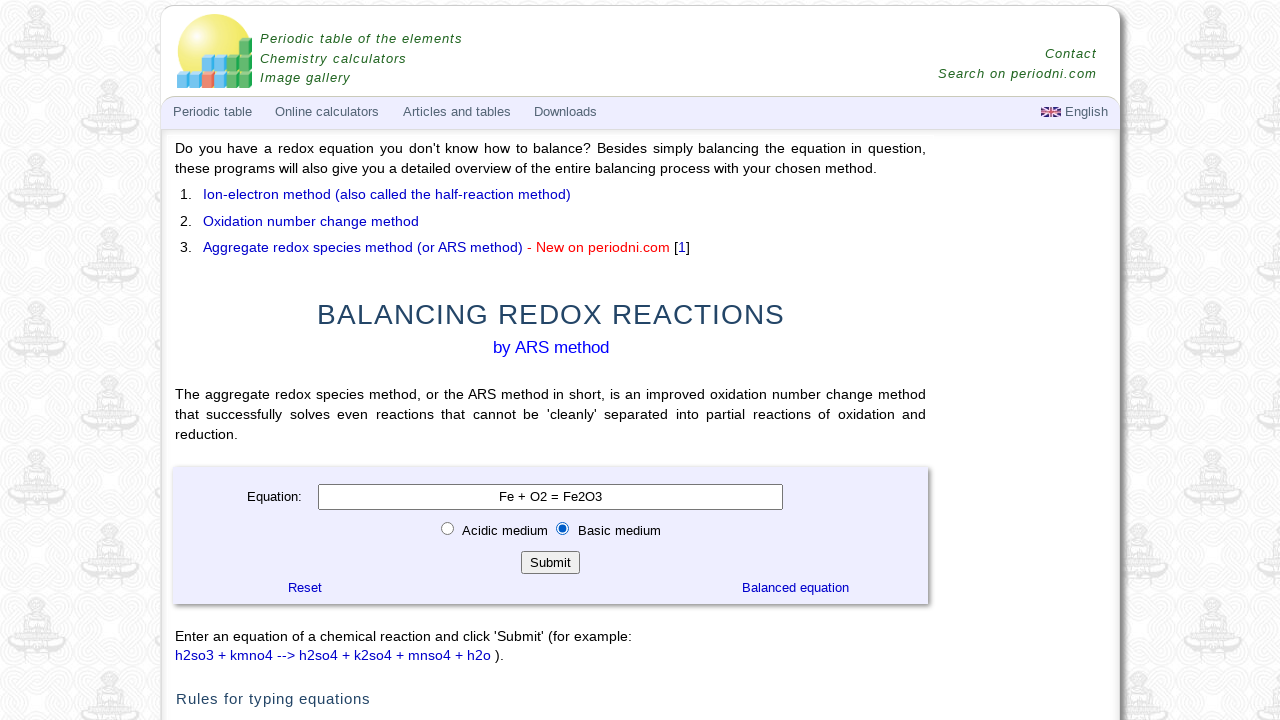

Clicked submit button first time at (550, 562) on #submit
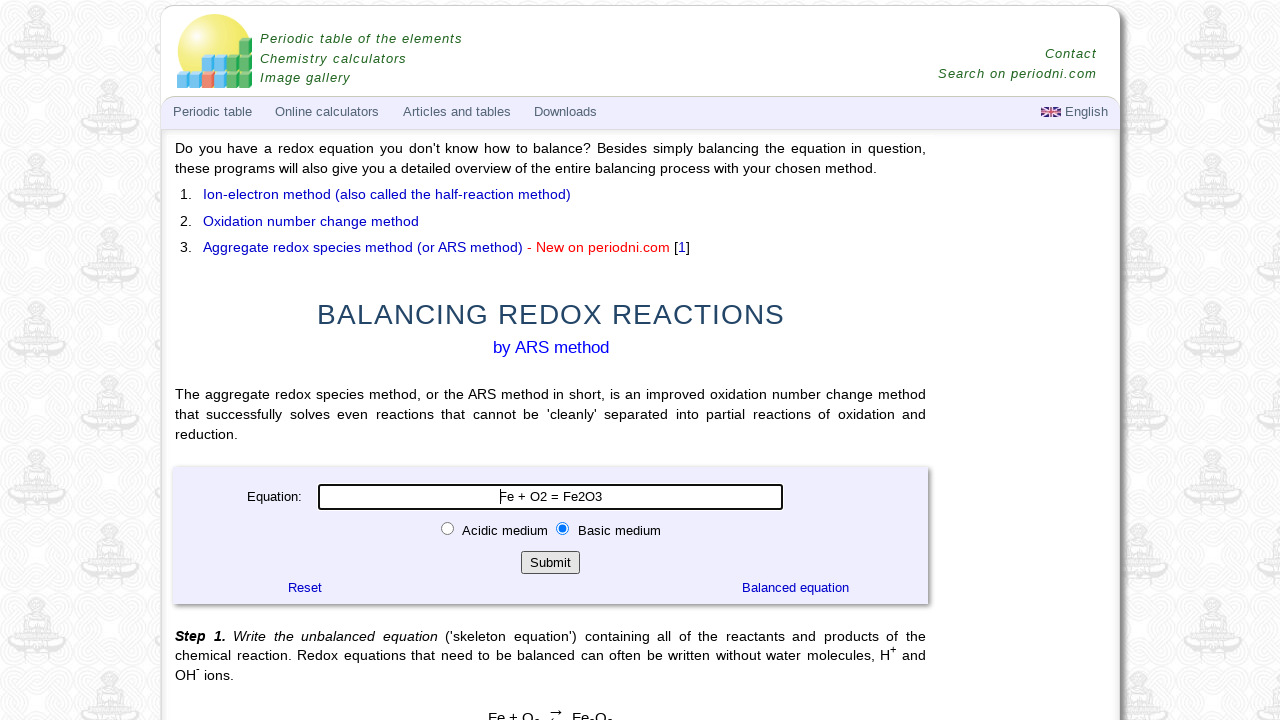

Form updated and form element loaded
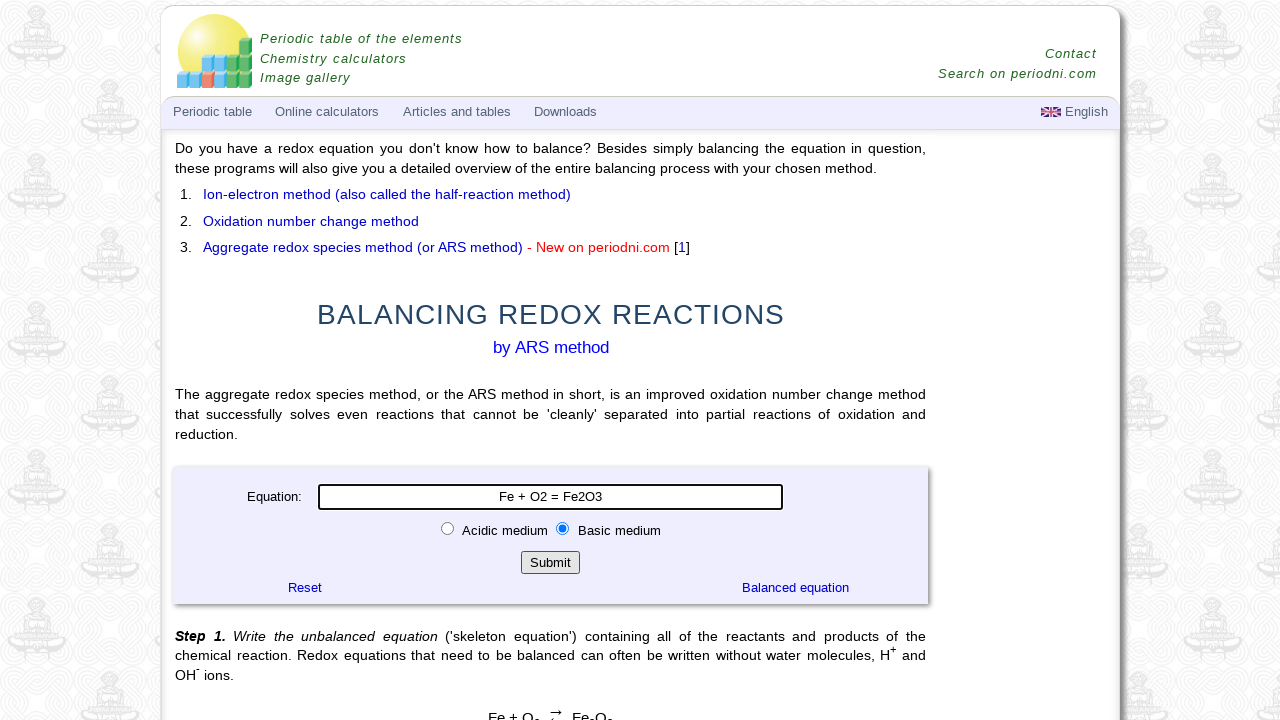

Clicked submit button second time to get final result at (550, 562) on #submit
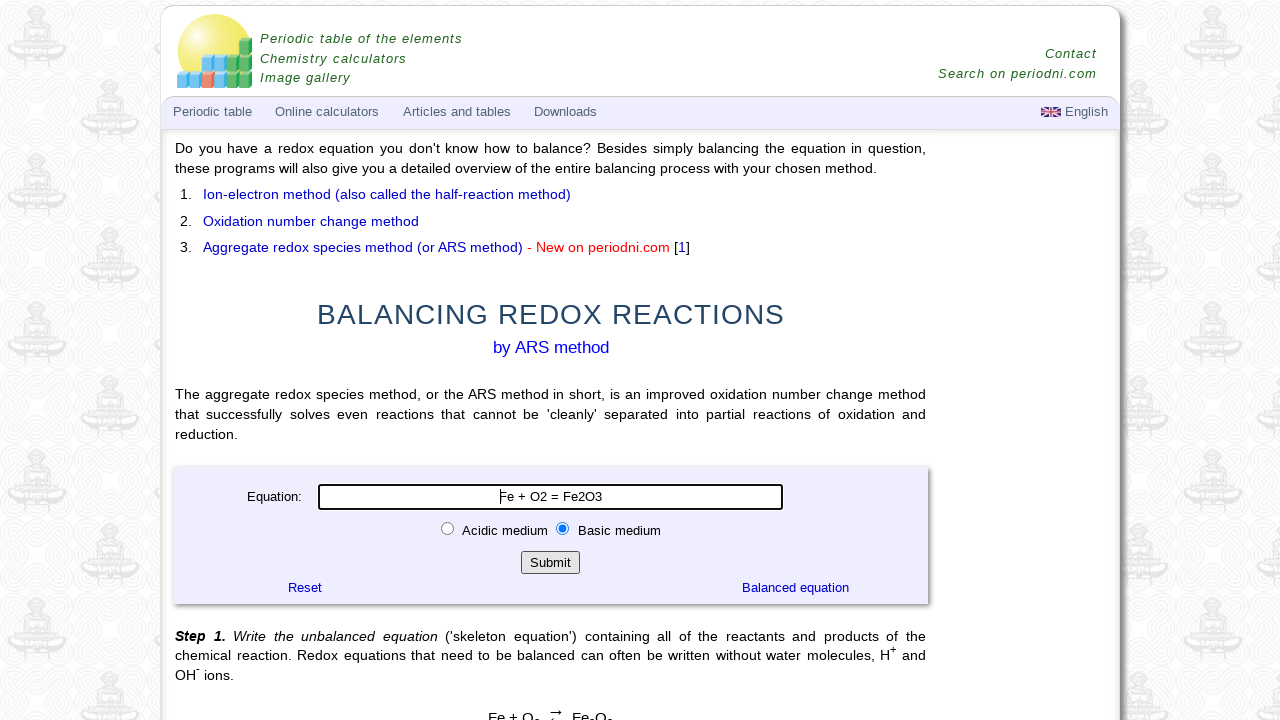

Balanced redox equation result appeared
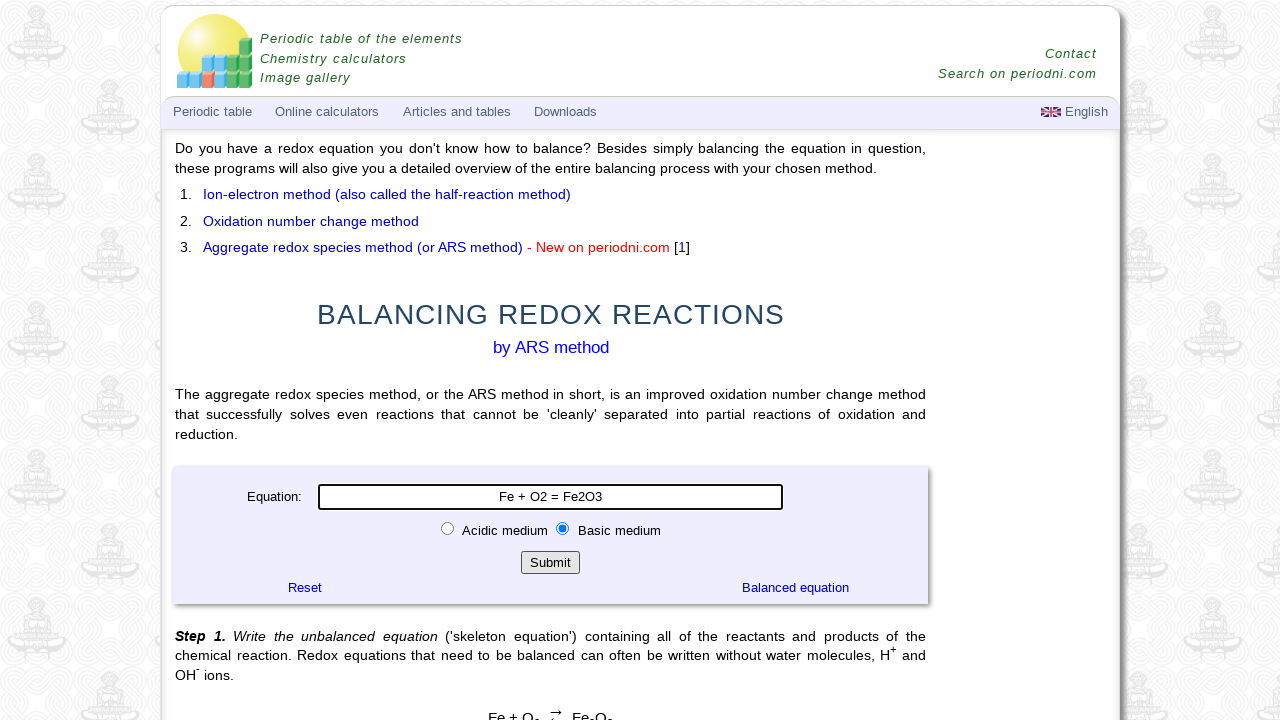

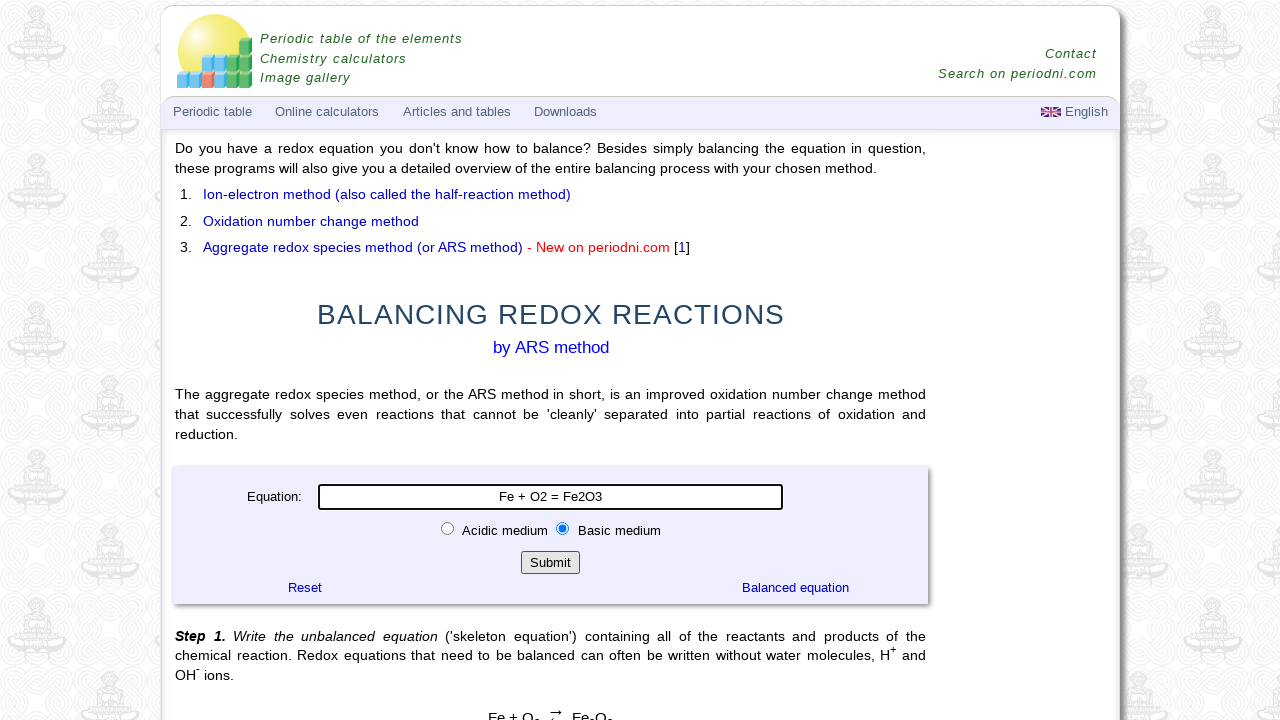